Tests e-commerce shopping cart functionality by adding a product to cart and verifying cart contents and totals

Starting URL: https://practice.automationtesting.in/

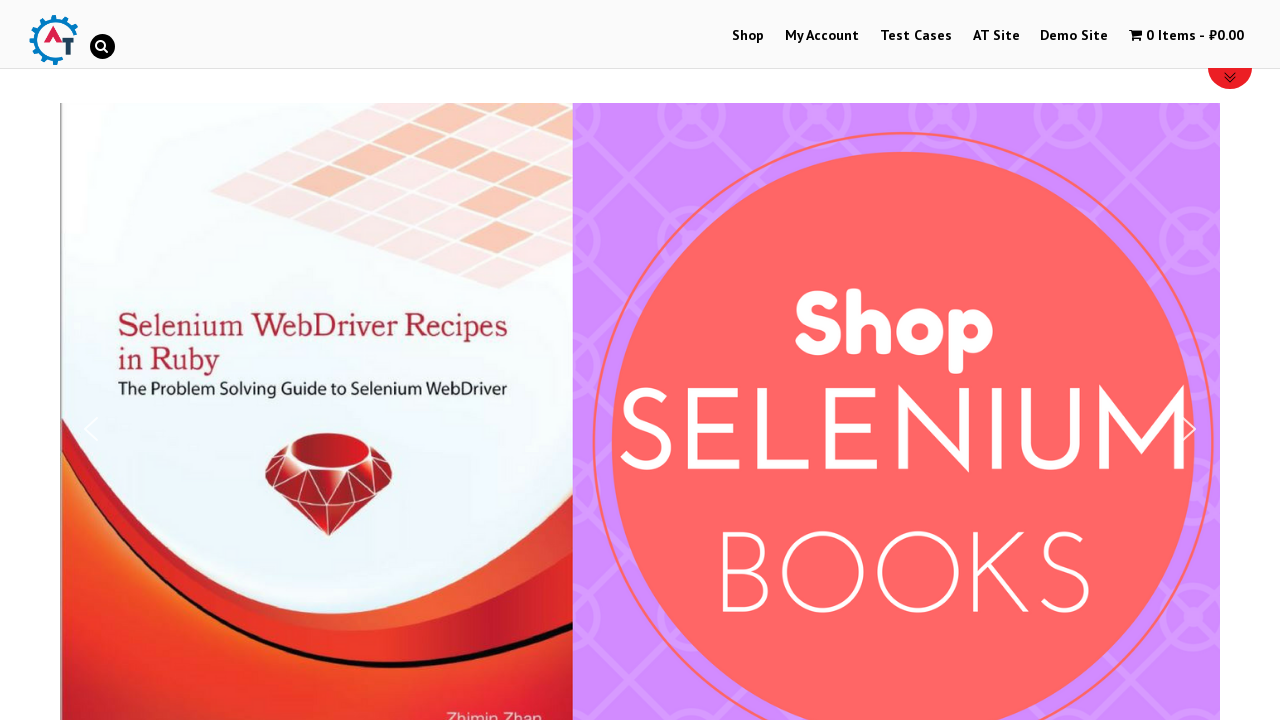

Clicked Shop link to navigate to shop page at (748, 36) on a:text('Shop')
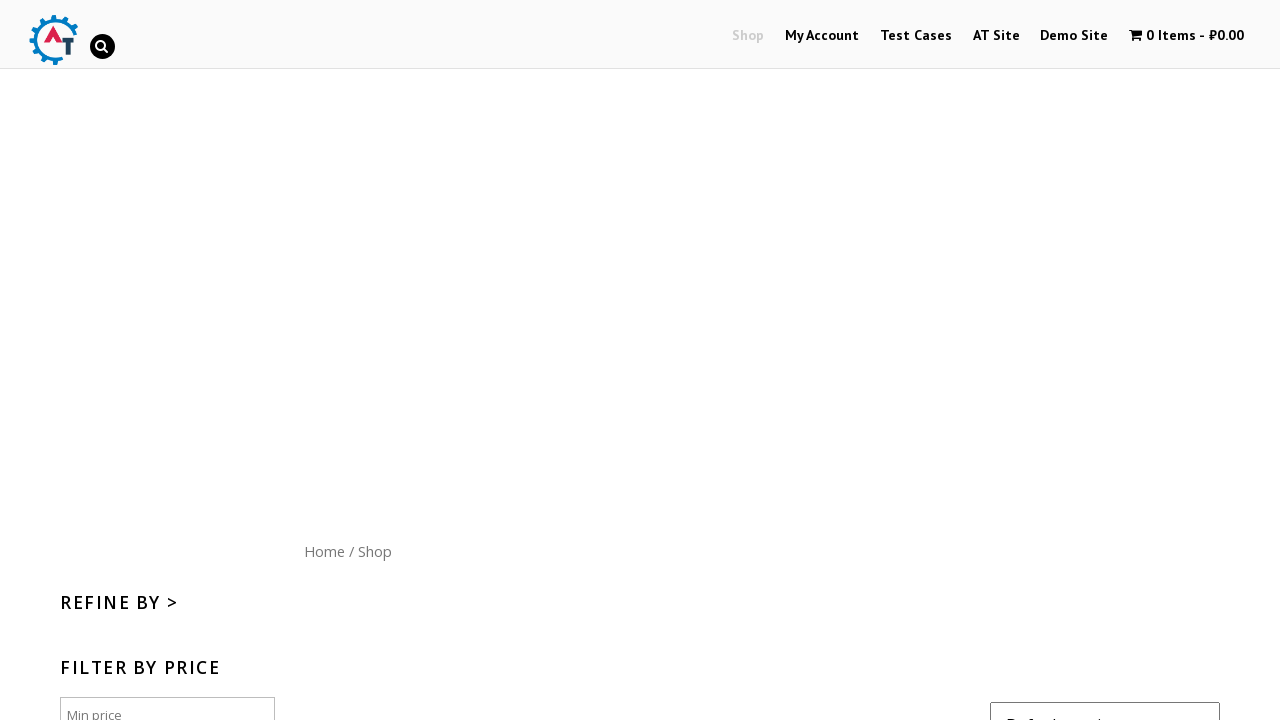

Clicked add to cart button for product with ID 182 at (1115, 361) on [data-product_id="182"]
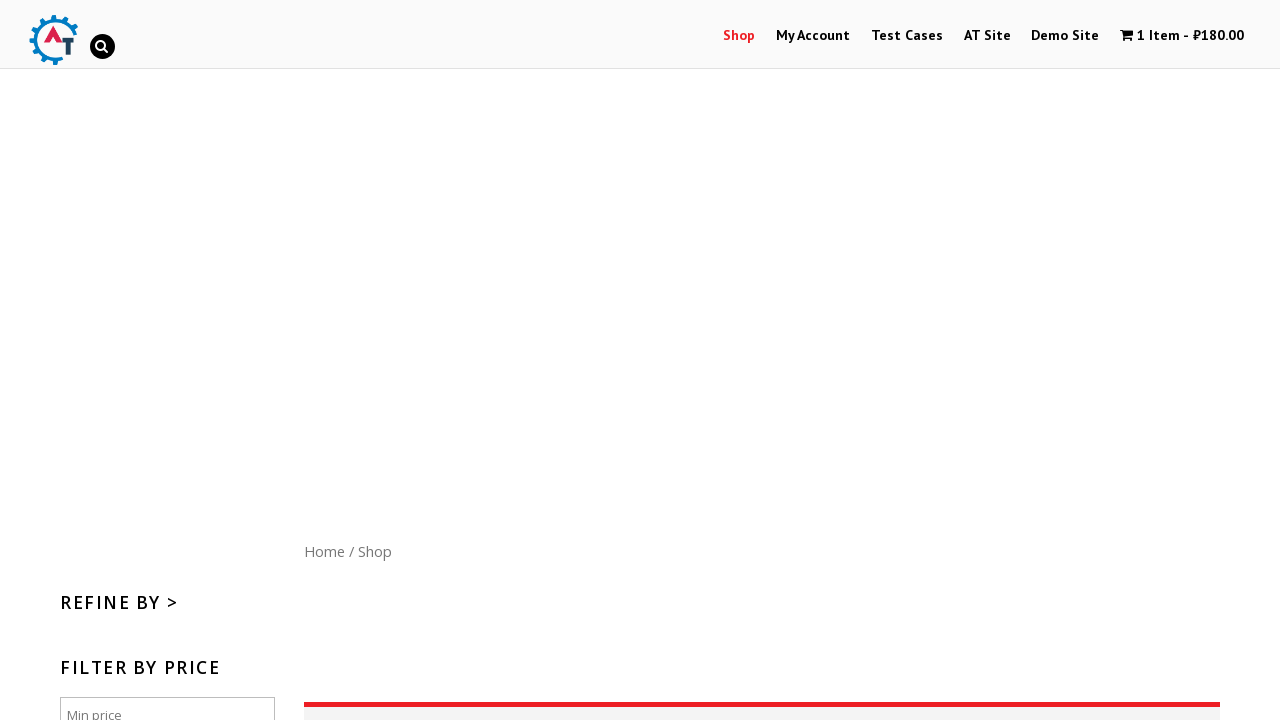

Waited 5 seconds for cart to update
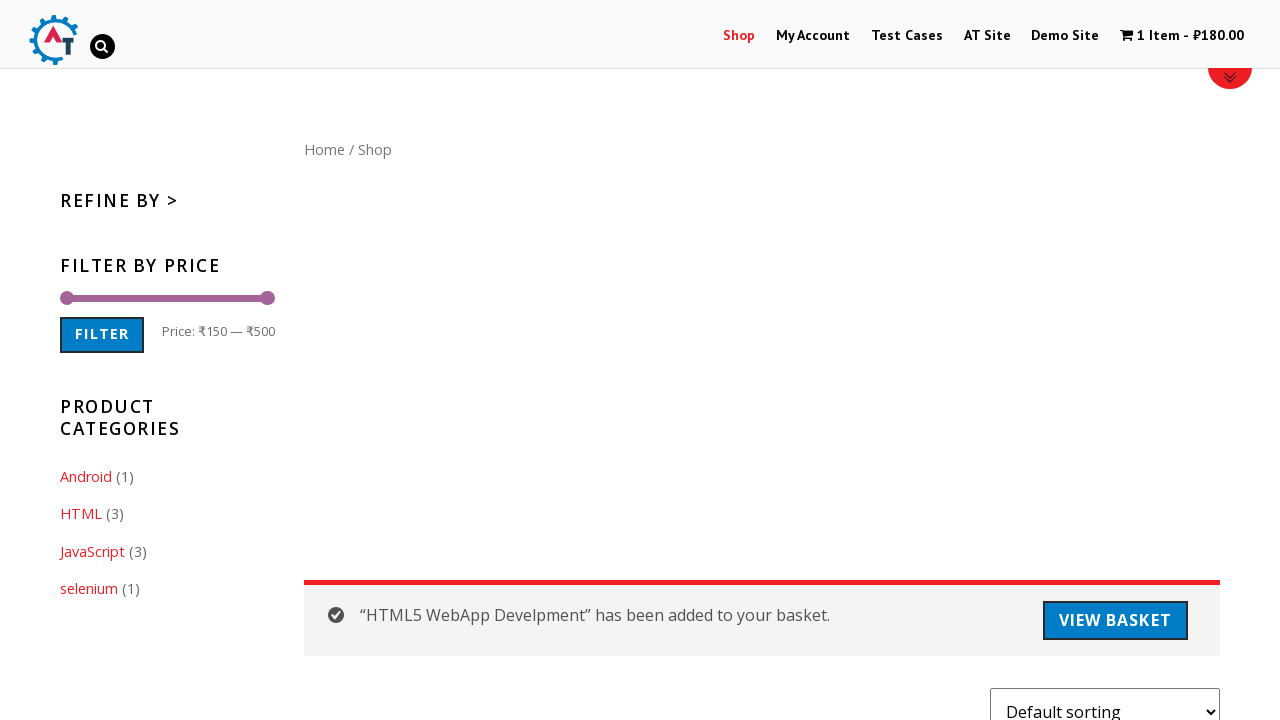

Verified cart contains 1 item
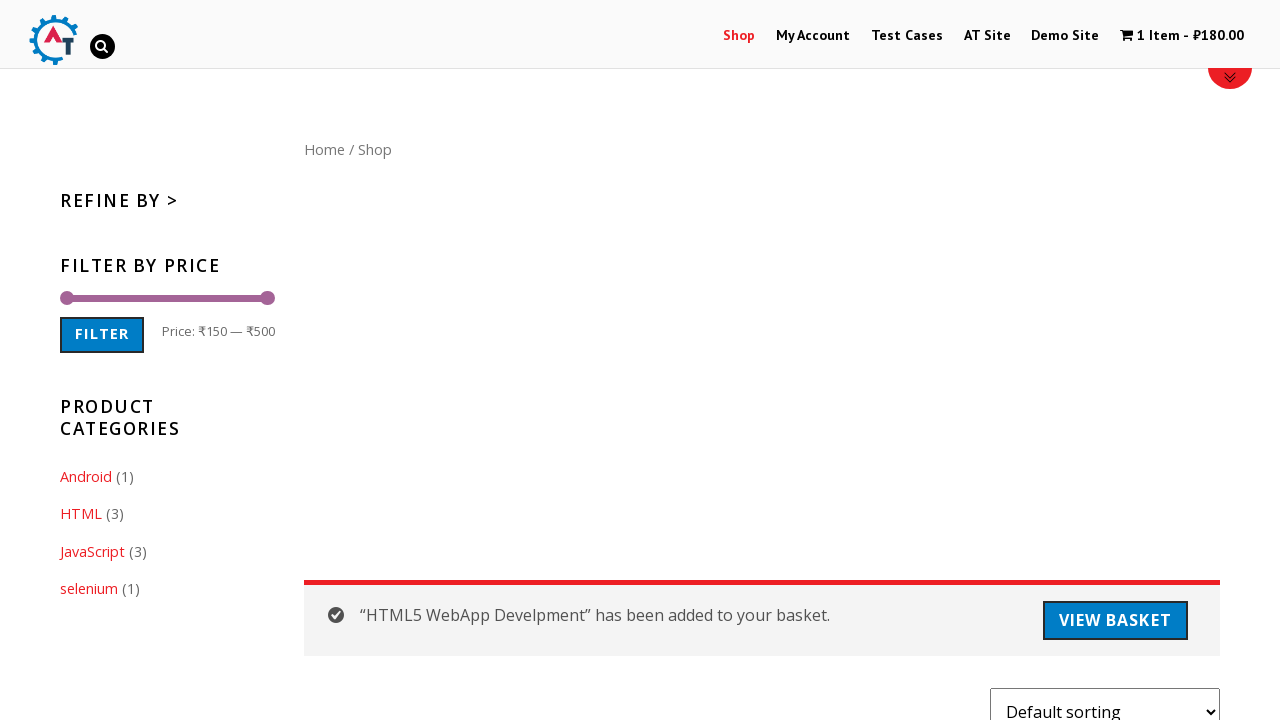

Verified cart amount is ₹180.00
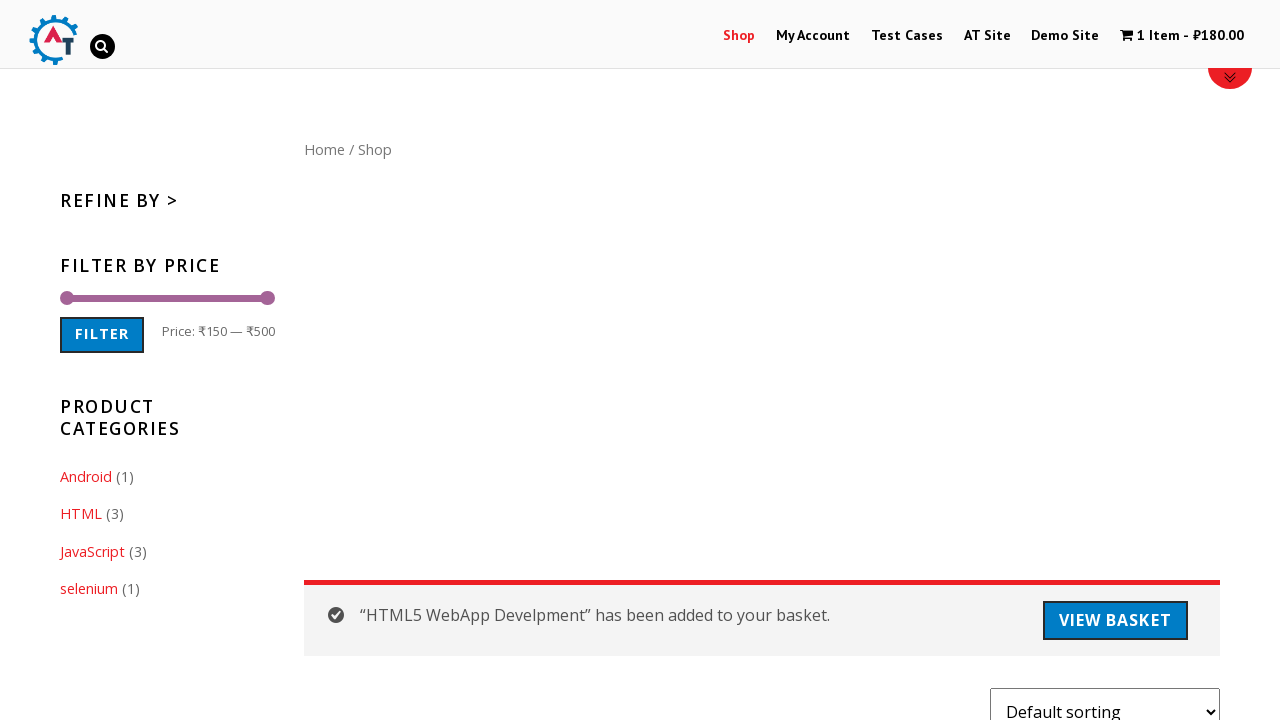

Clicked shopping cart icon to view cart page at (1127, 35) on .wpmenucart-icon-shopping-cart-0
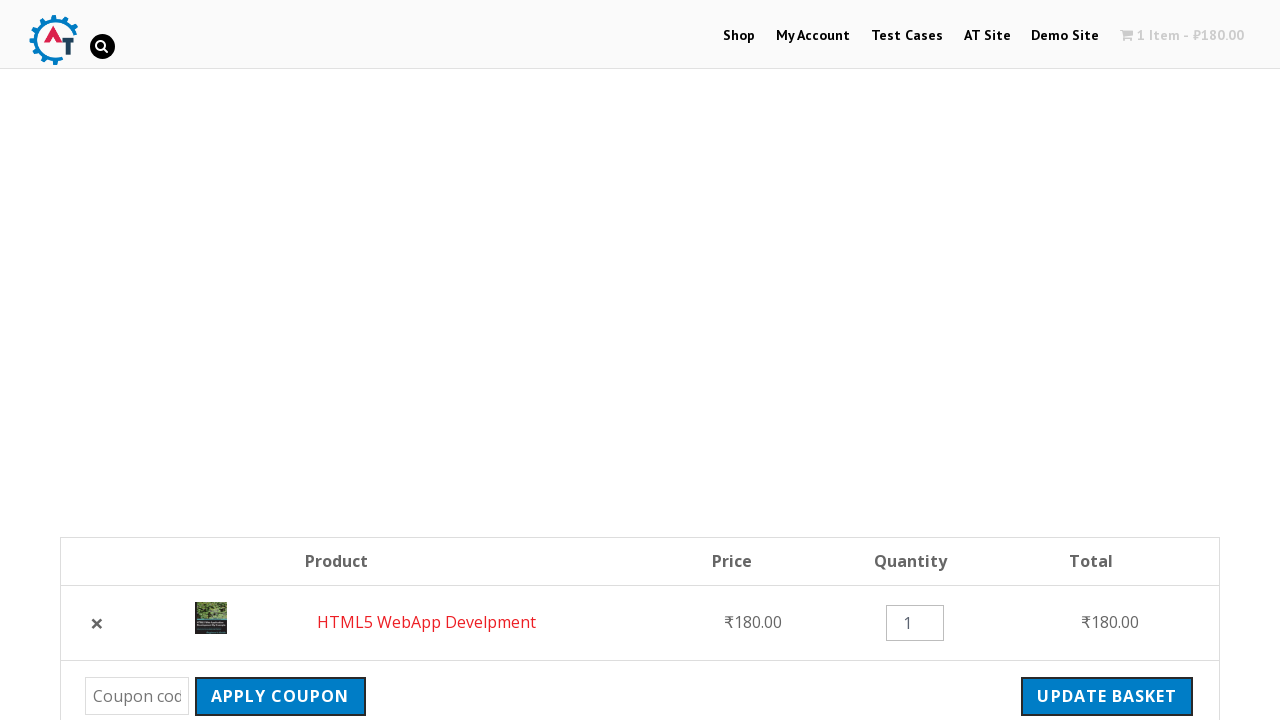

Cart page loaded and subtotal element is visible
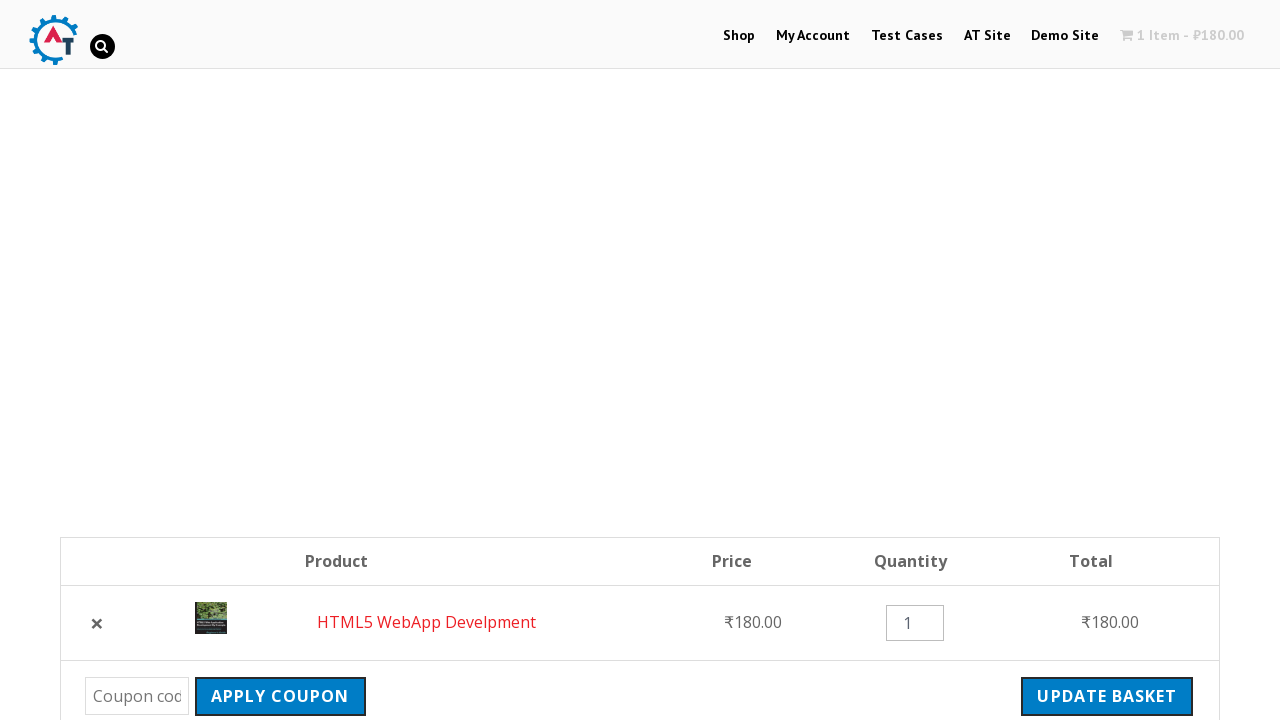

Verified subtotal is ₹180.00
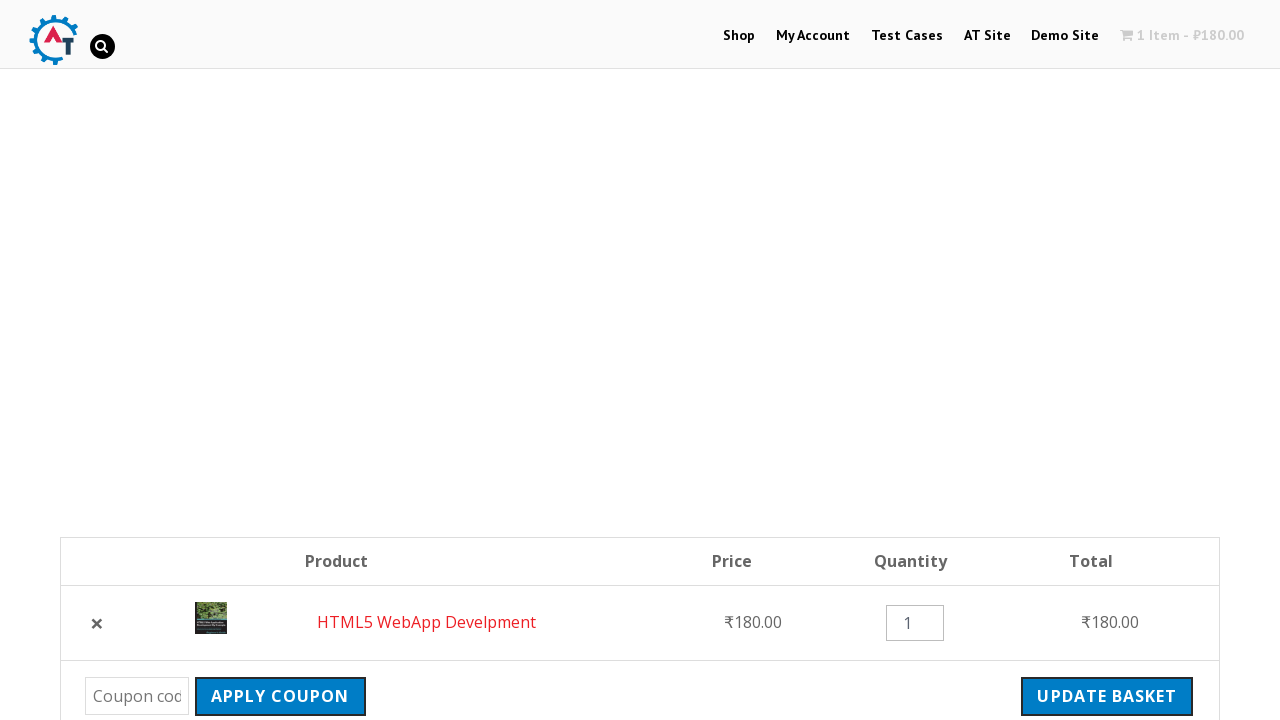

Verified order total including tax is ₹183.60
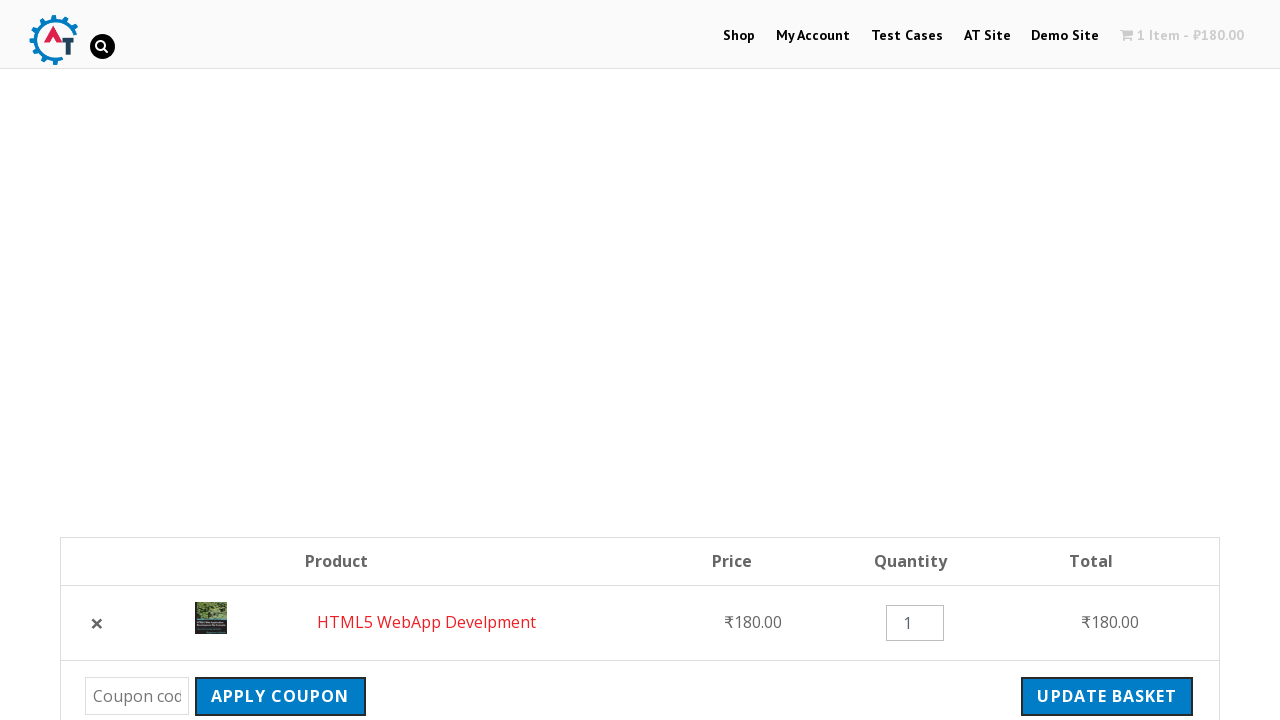

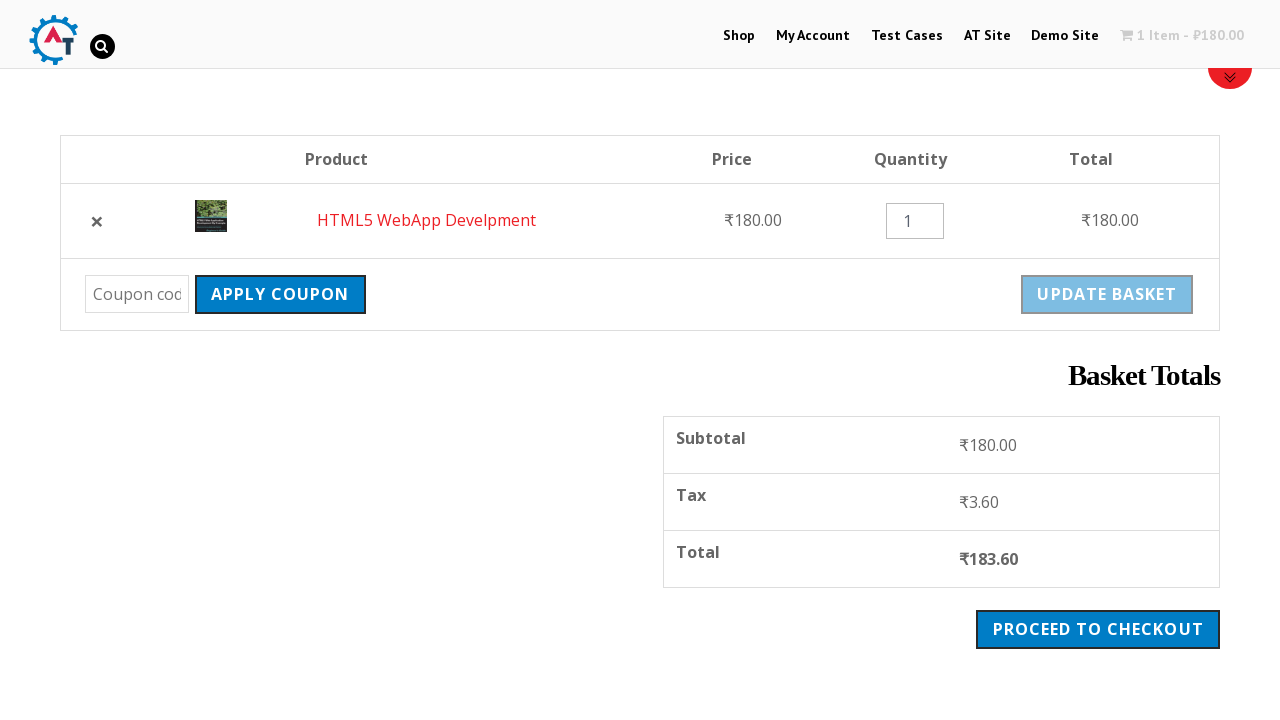